Tests drawing a signature on a canvas element using mouse actions including click, drag, and release to simulate handwriting

Starting URL: https://signature-generator.com/draw-signature/

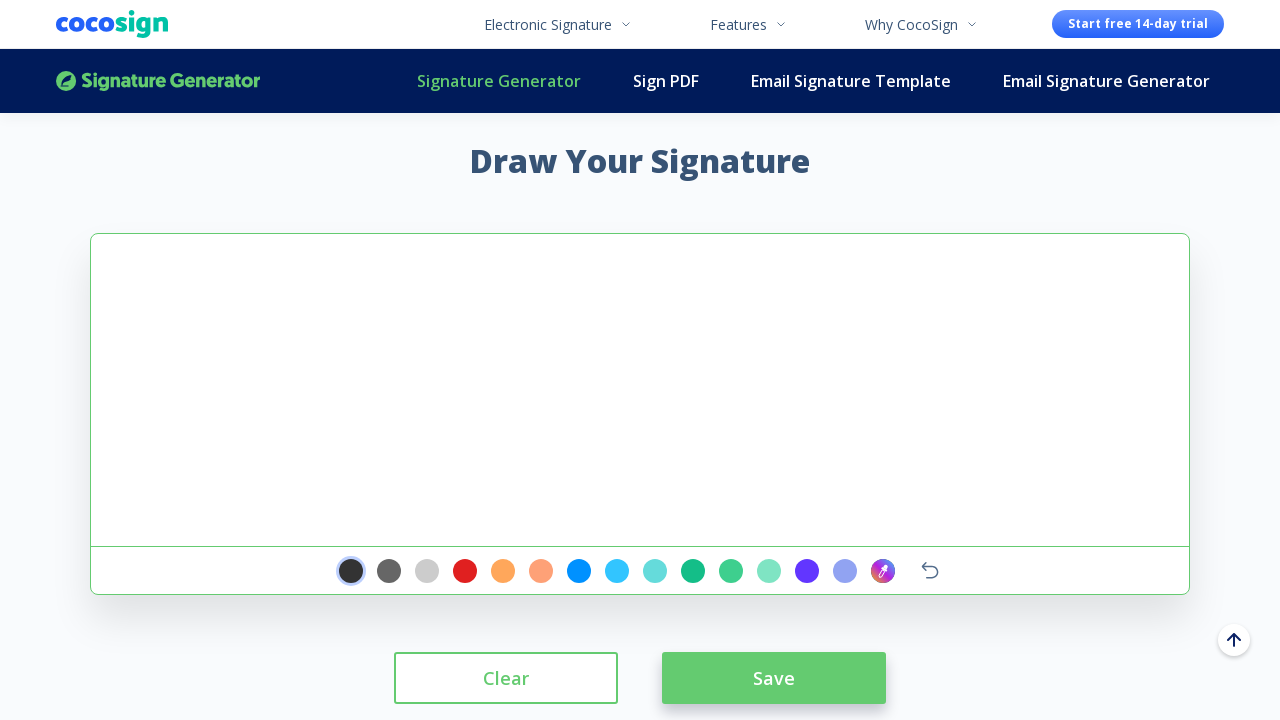

Waited for signature pad canvas to be visible
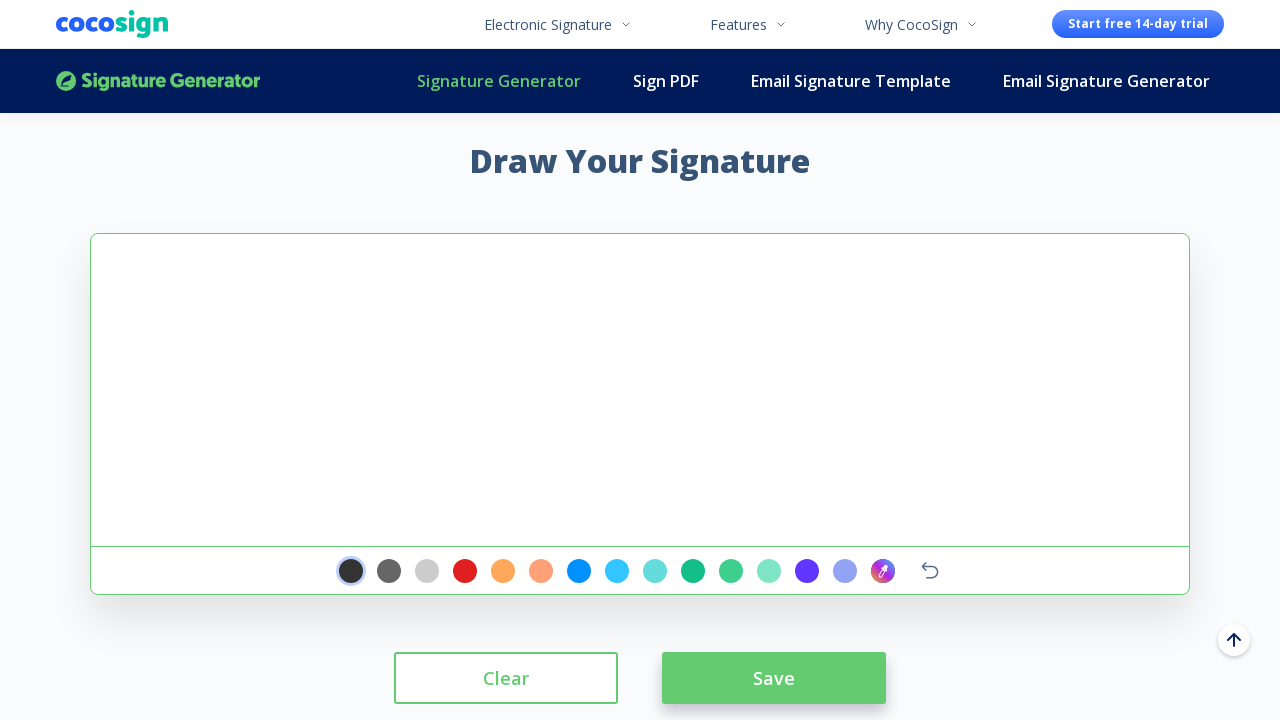

Located signature pad canvas element
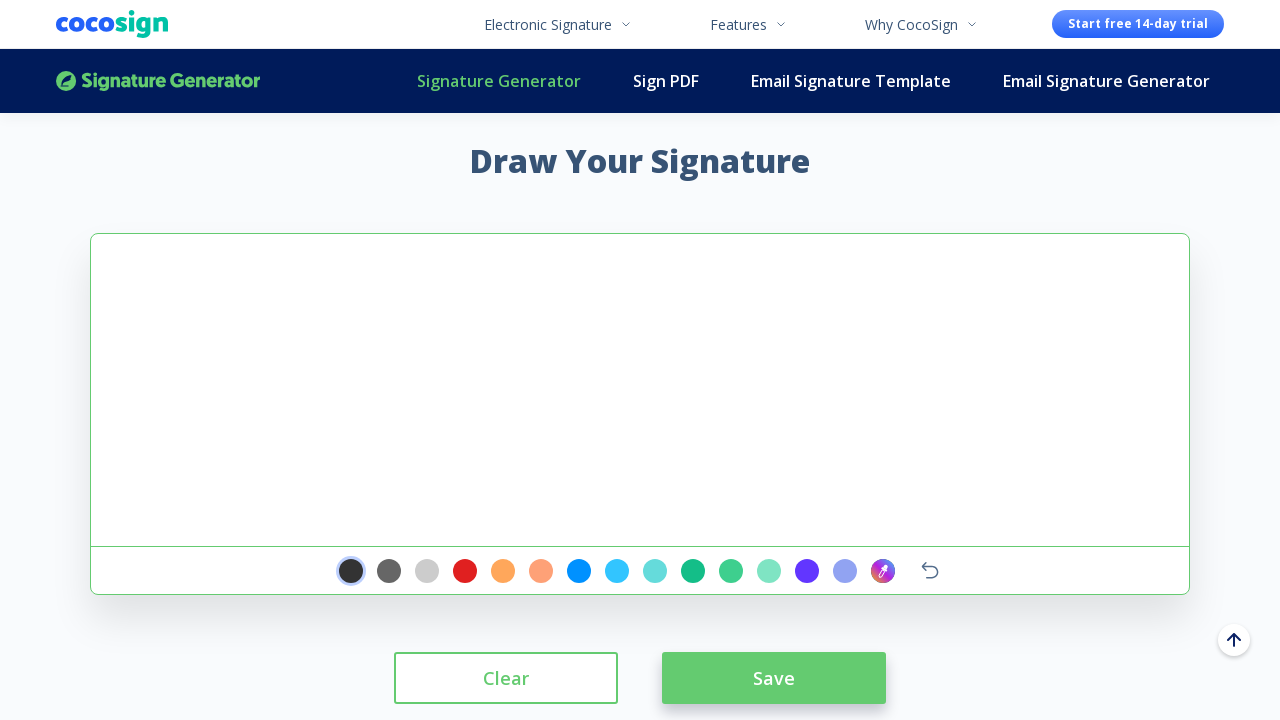

Calculated canvas center position for drawing
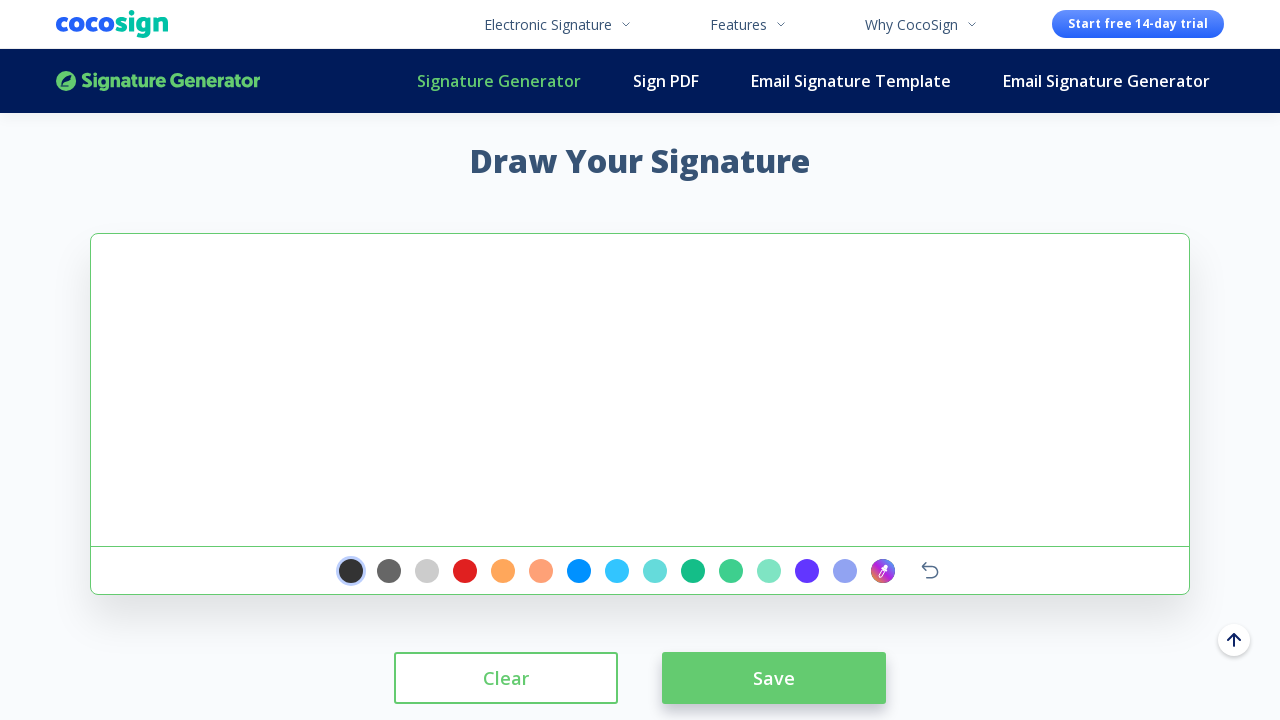

Clicked on canvas to focus it at (640, 390)
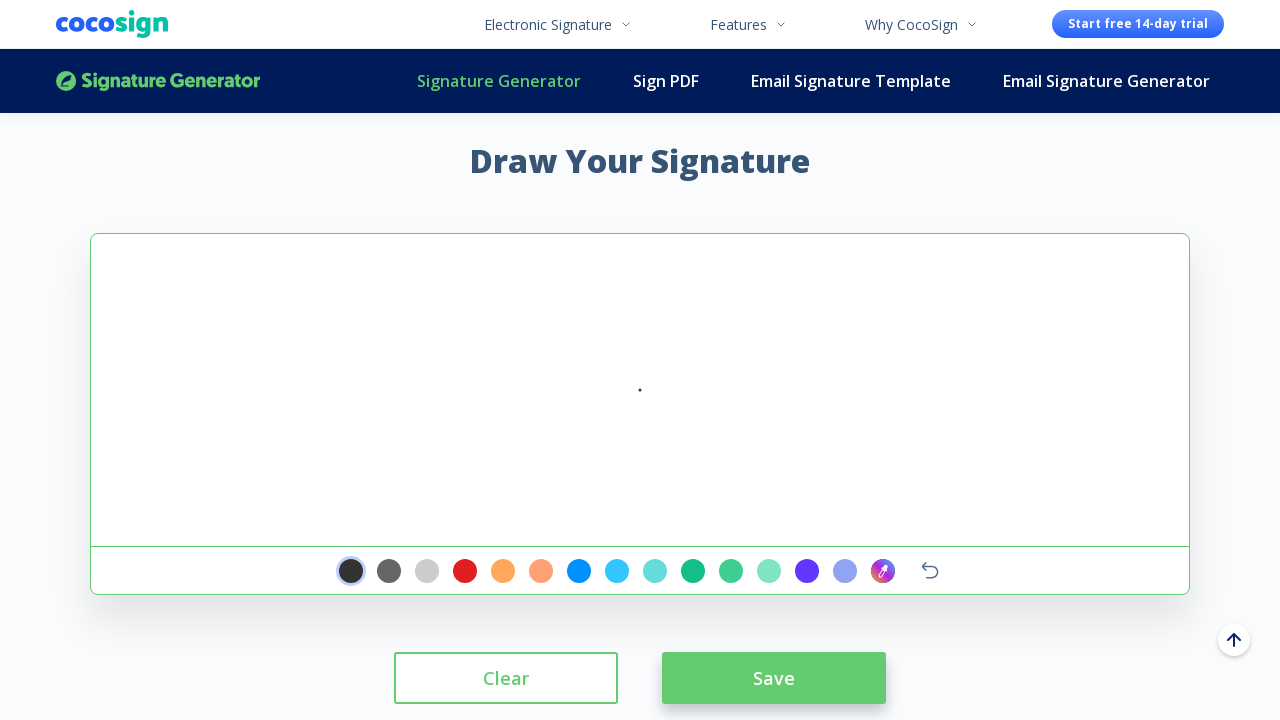

Moved mouse to starting position for signature at (670, 400)
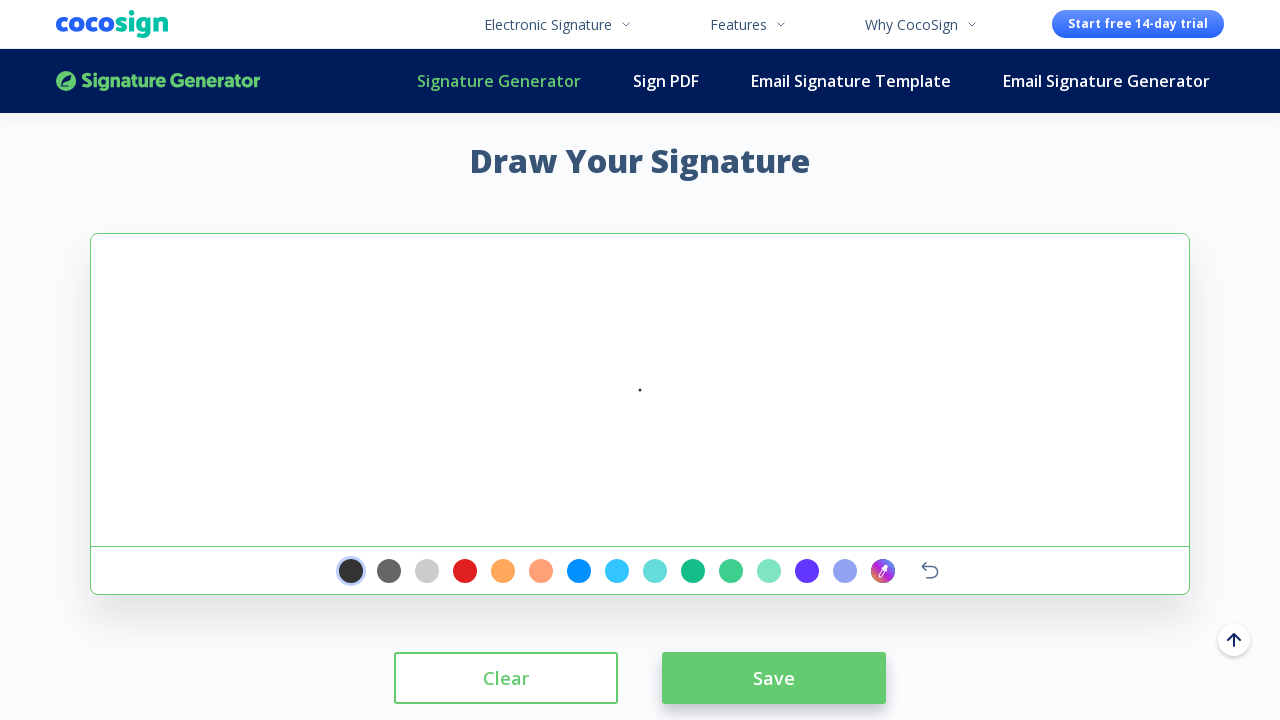

Pressed mouse button down to begin drawing at (670, 400)
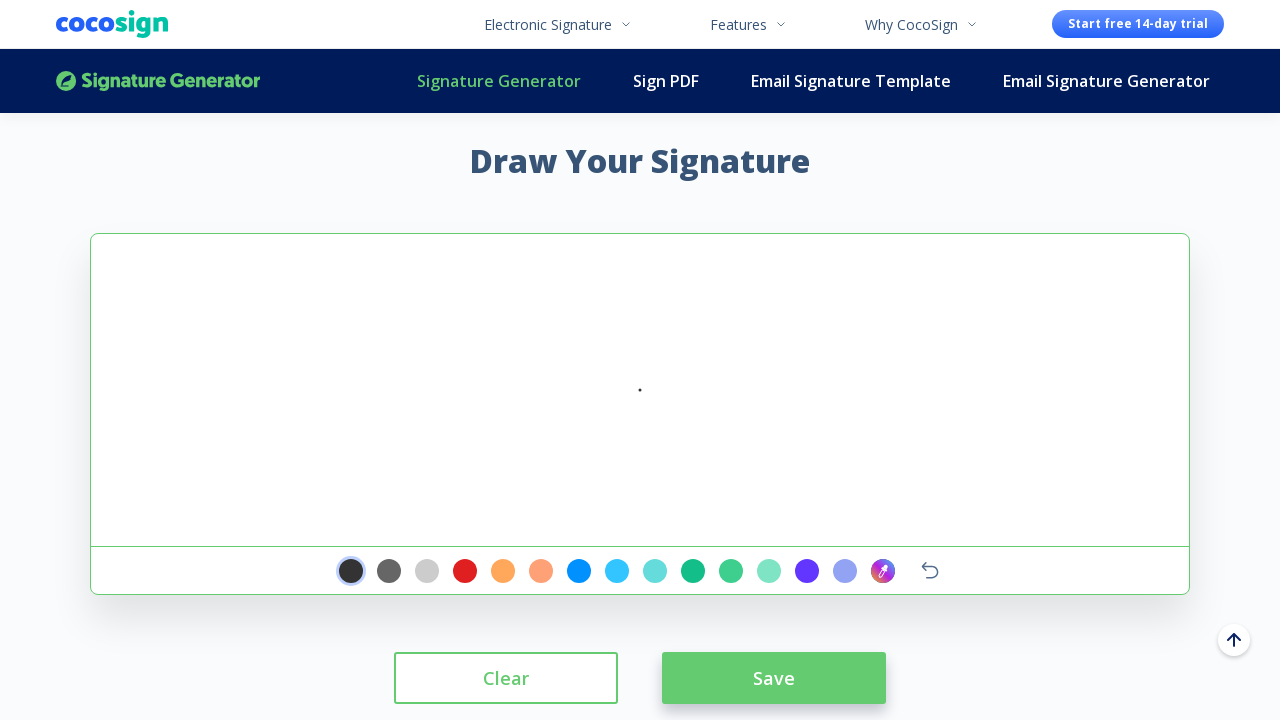

Dragged mouse to first signature stroke point at (440, 340)
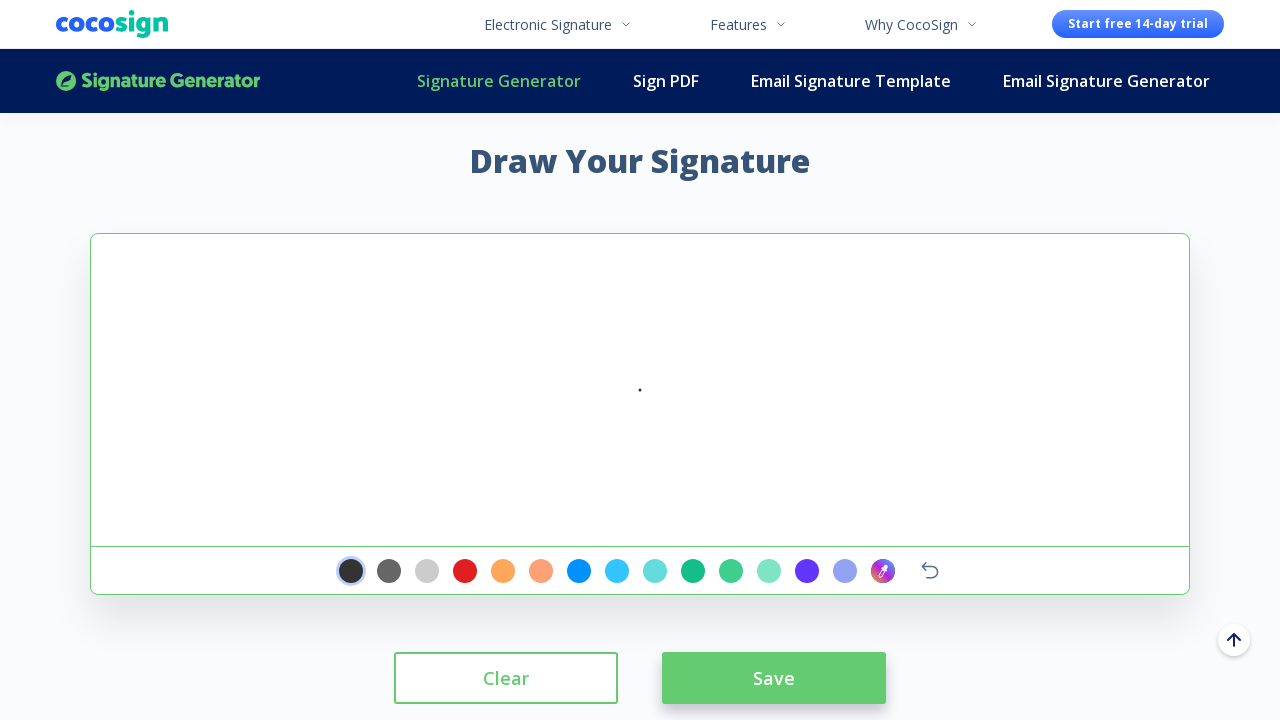

Dragged mouse to second signature stroke point at (490, 290)
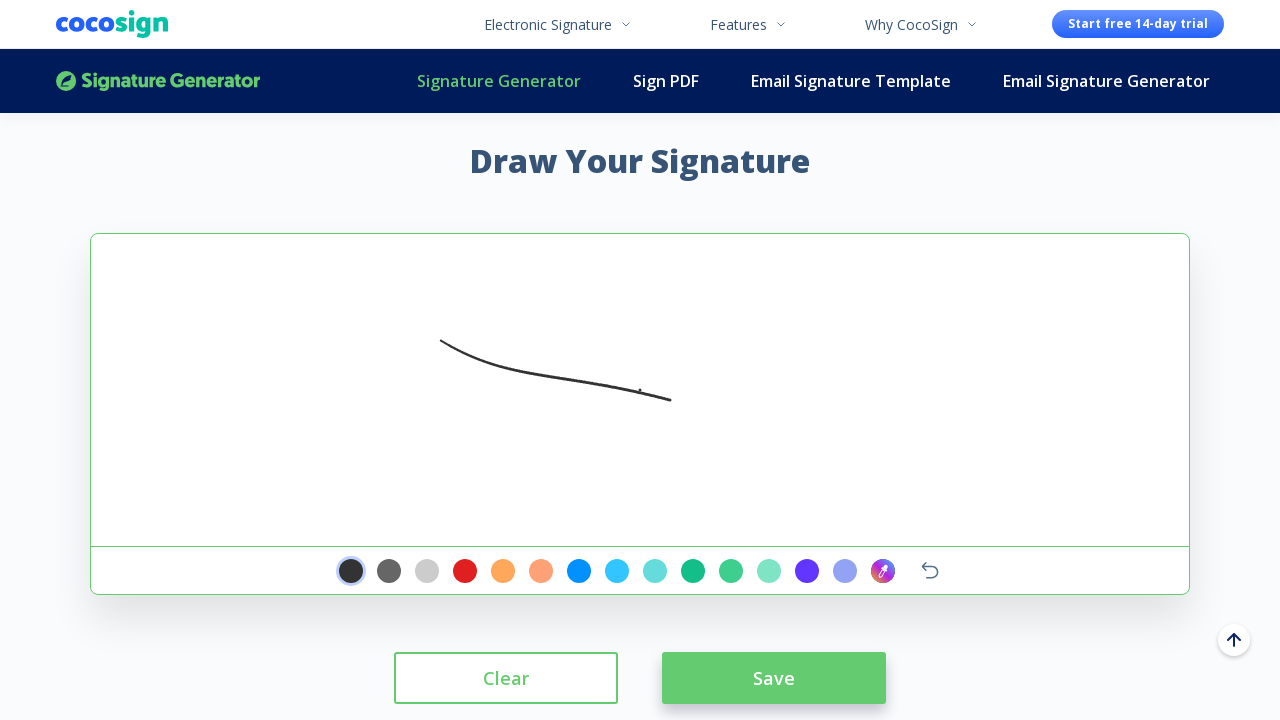

Dragged mouse to third signature stroke point at (540, 240)
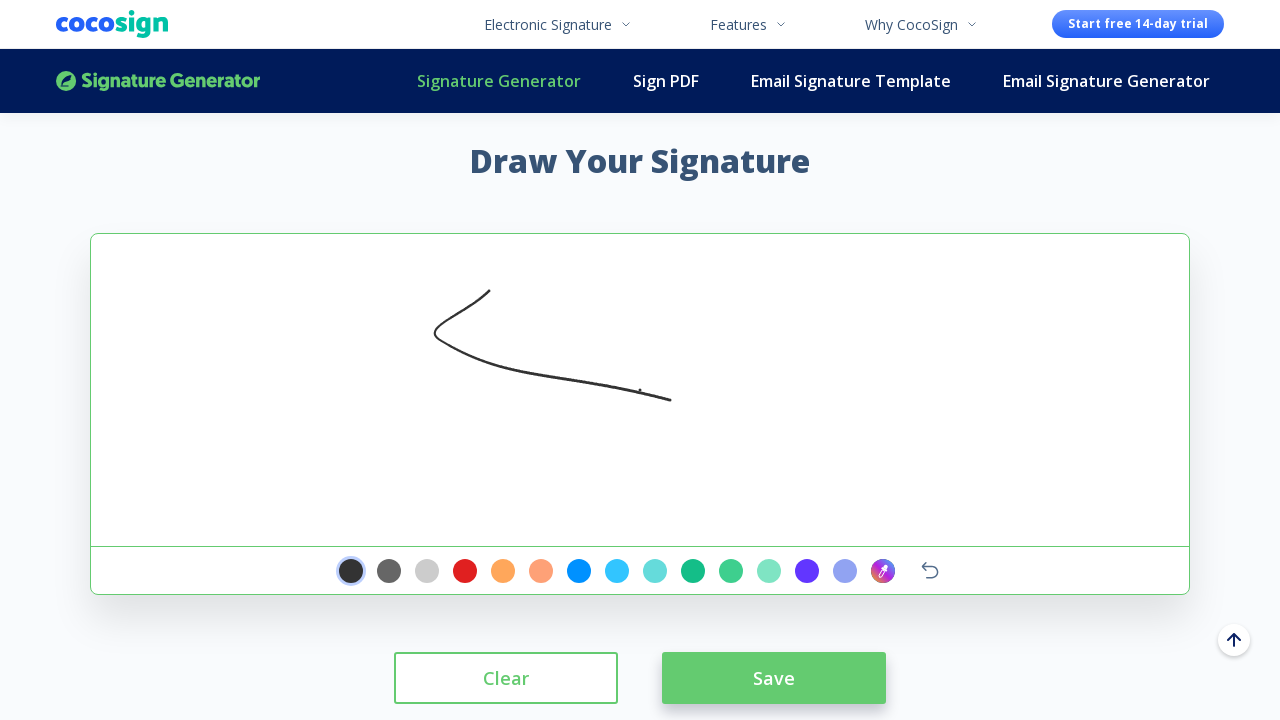

Dragged mouse to final signature stroke point at (543, 243)
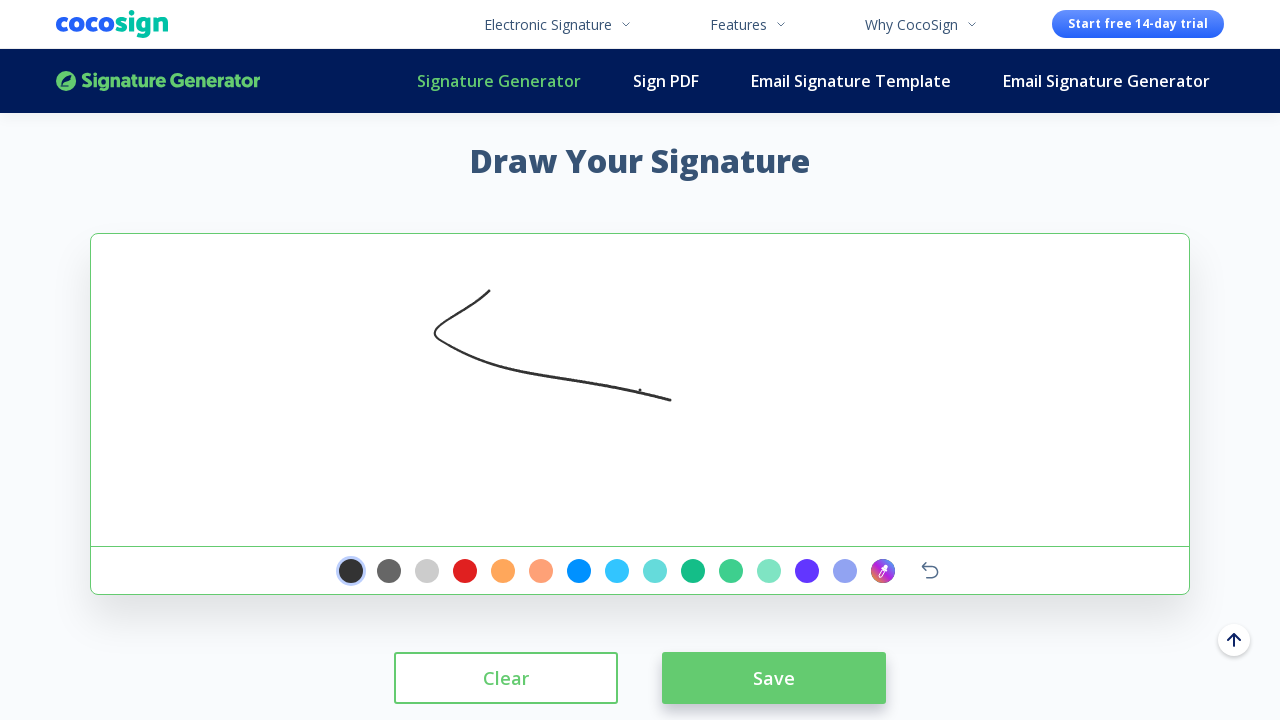

Released mouse button to complete signature drawing at (543, 243)
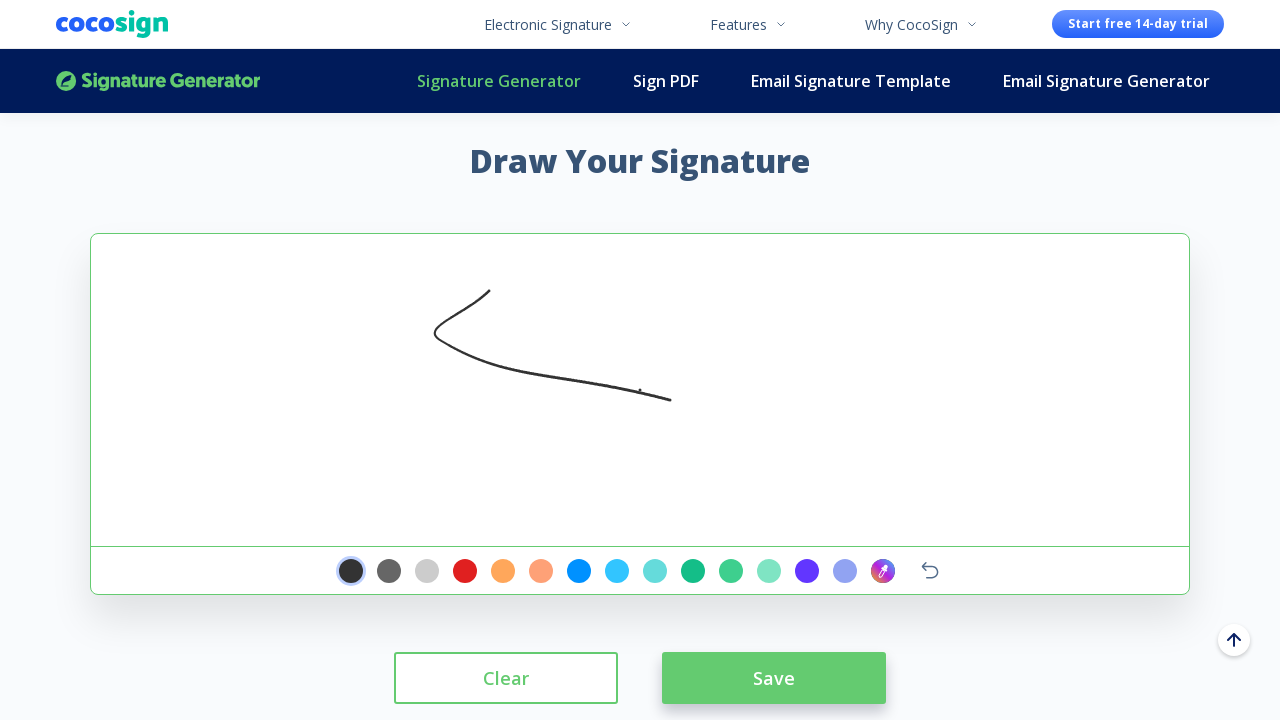

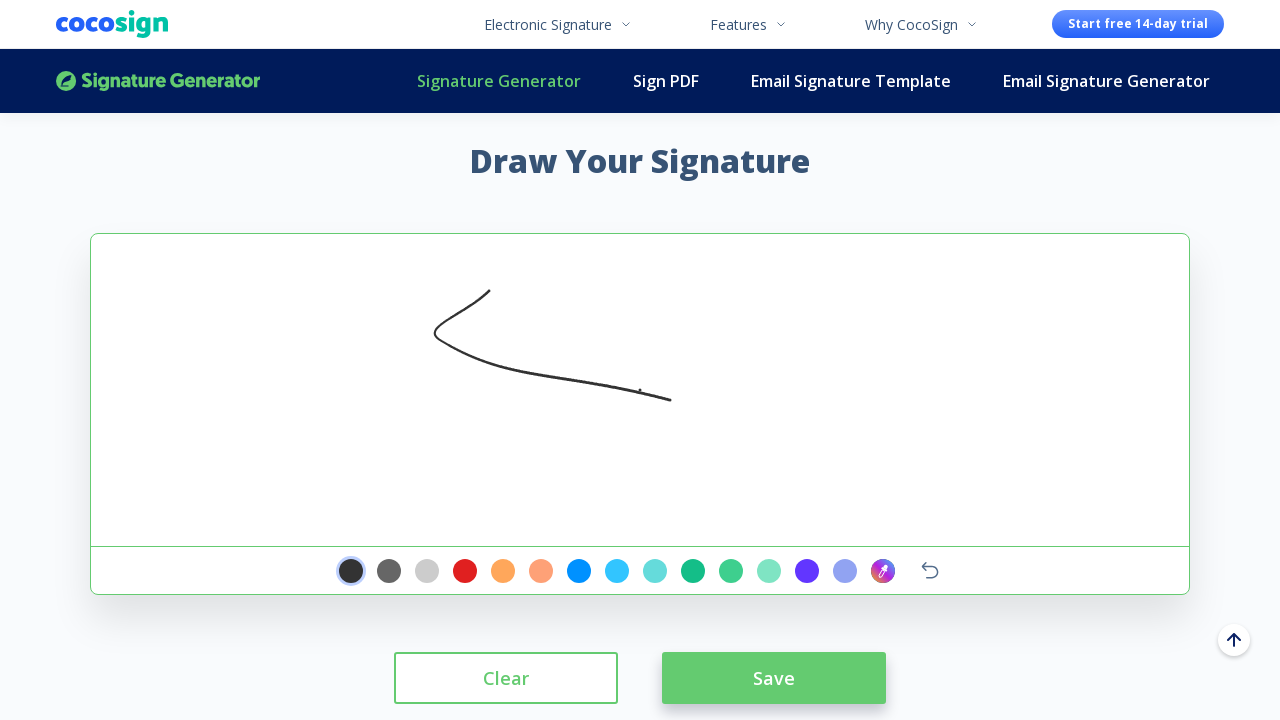